Tests the multiplication functionality on the calculator by clicking two numbers and the multiplication operator, then verifying the result is displayed

Starting URL: https://www.calculator.net

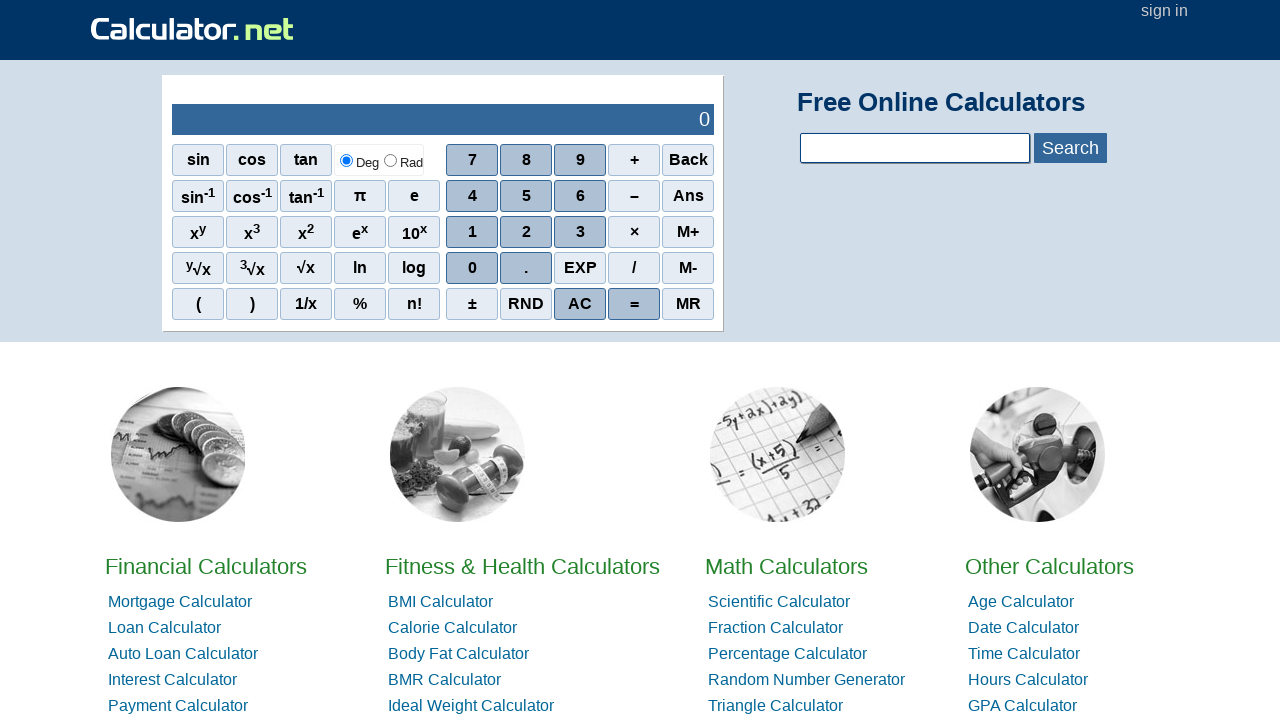

Clicked the number 7 on the calculator at (472, 160) on xpath=//span[.='7']
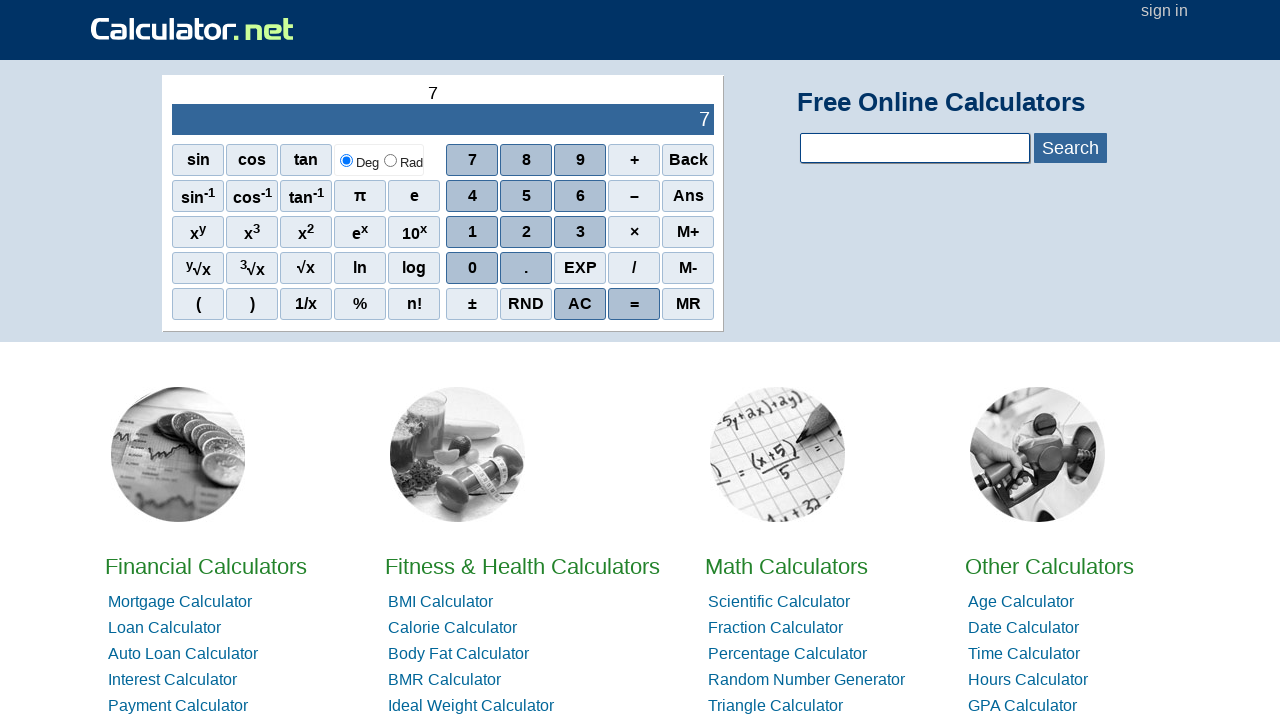

Clicked the multiplication operator (×) at (634, 232) on xpath=//span[.='×']
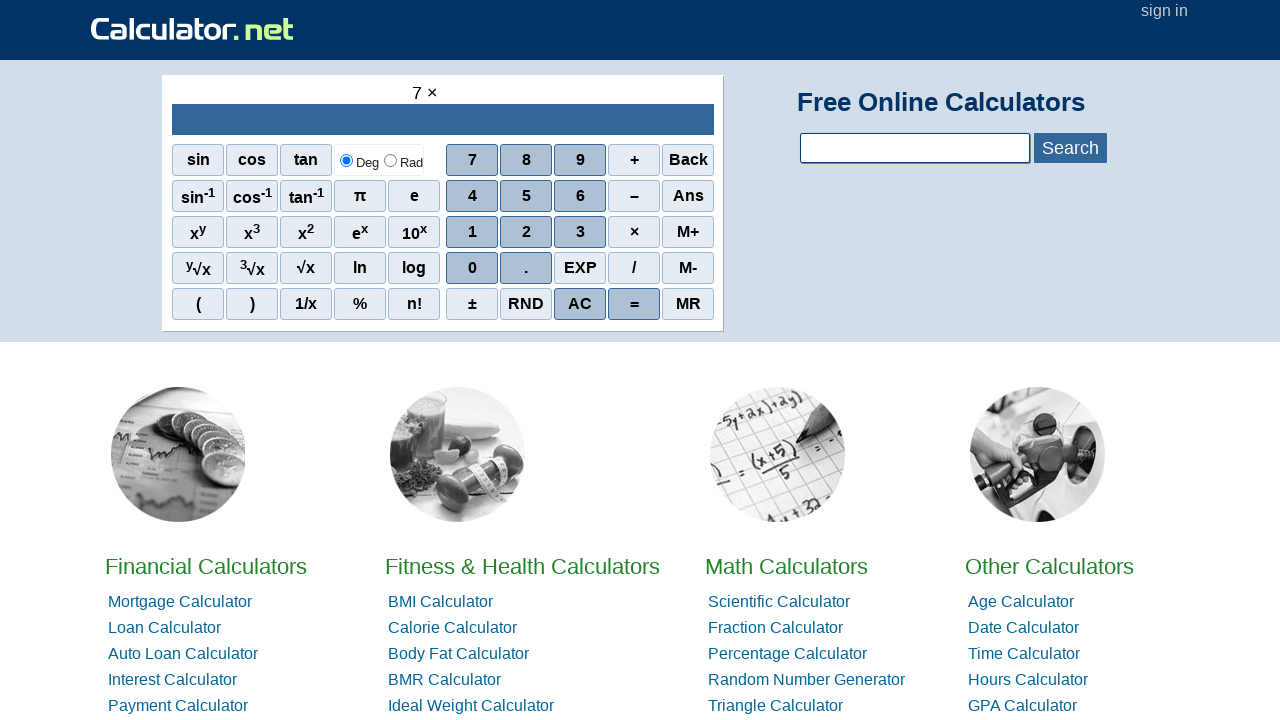

Clicked the number 6 on the calculator at (580, 196) on xpath=//span[.='6']
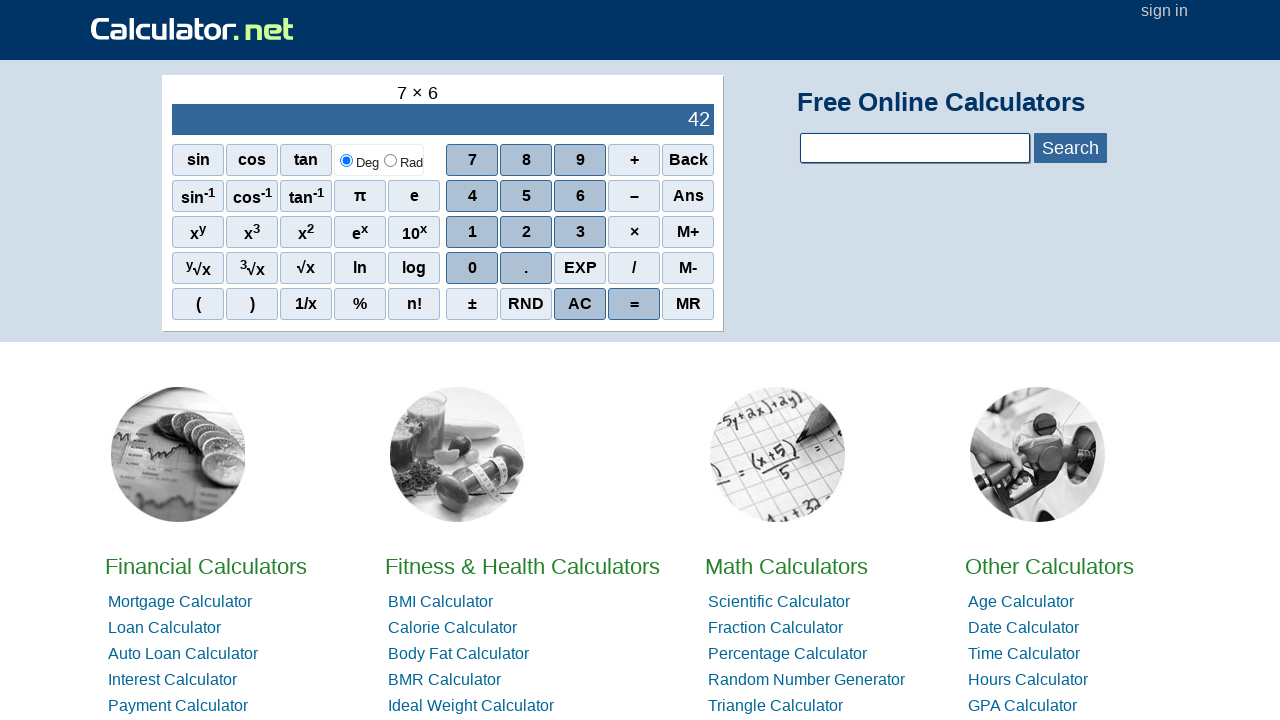

Waited for the result output to be displayed
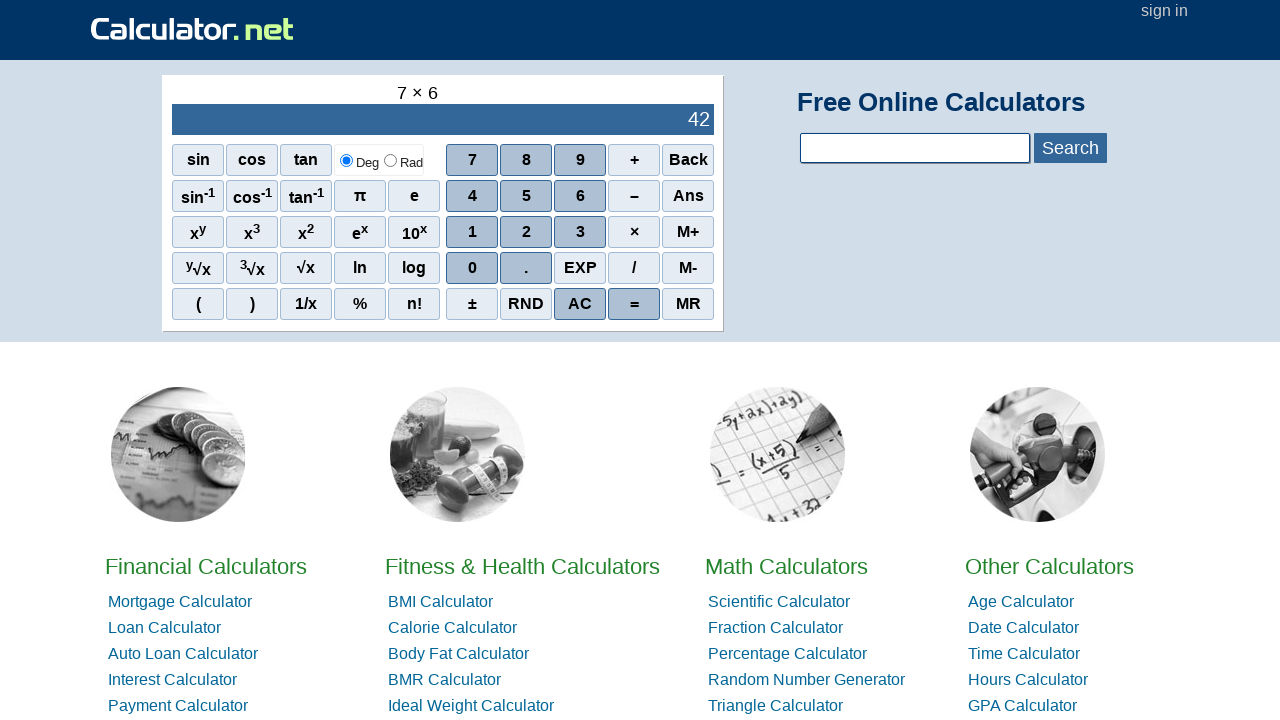

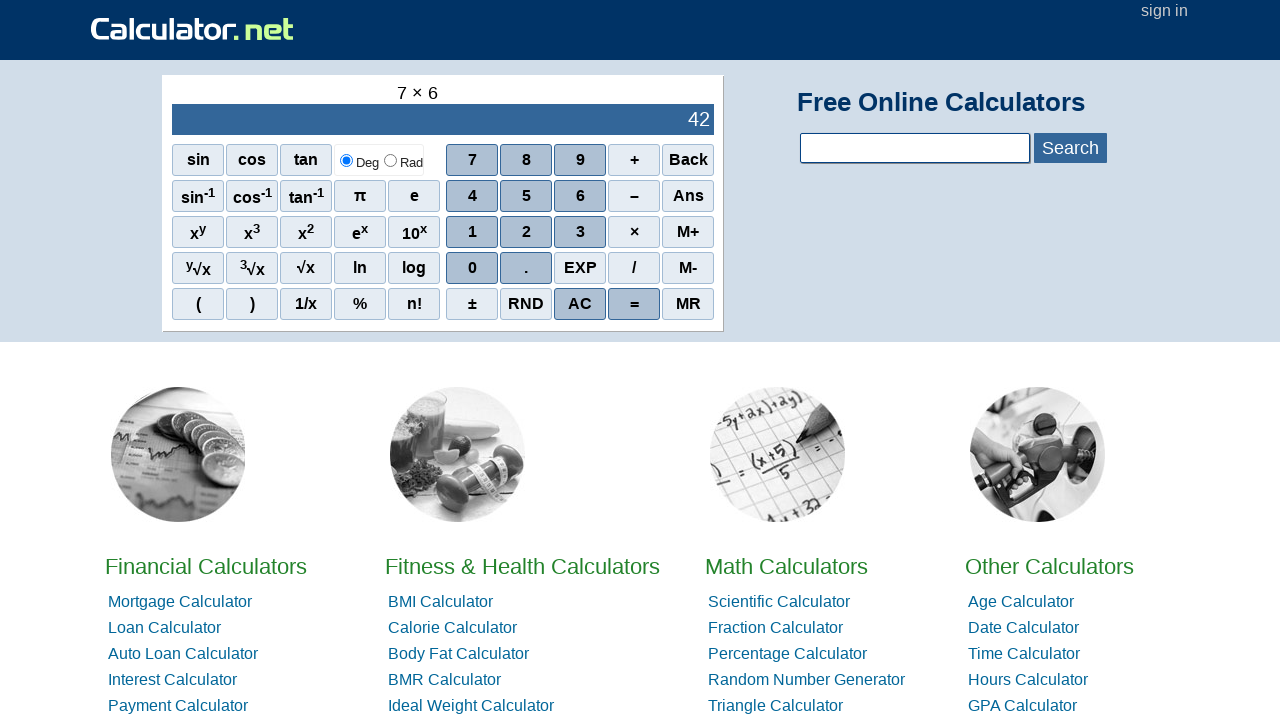